Tests dropdown selection functionality by selecting an option from a dropdown menu using its value attribute

Starting URL: https://rahulshettyacademy.com/AutomationPractice/

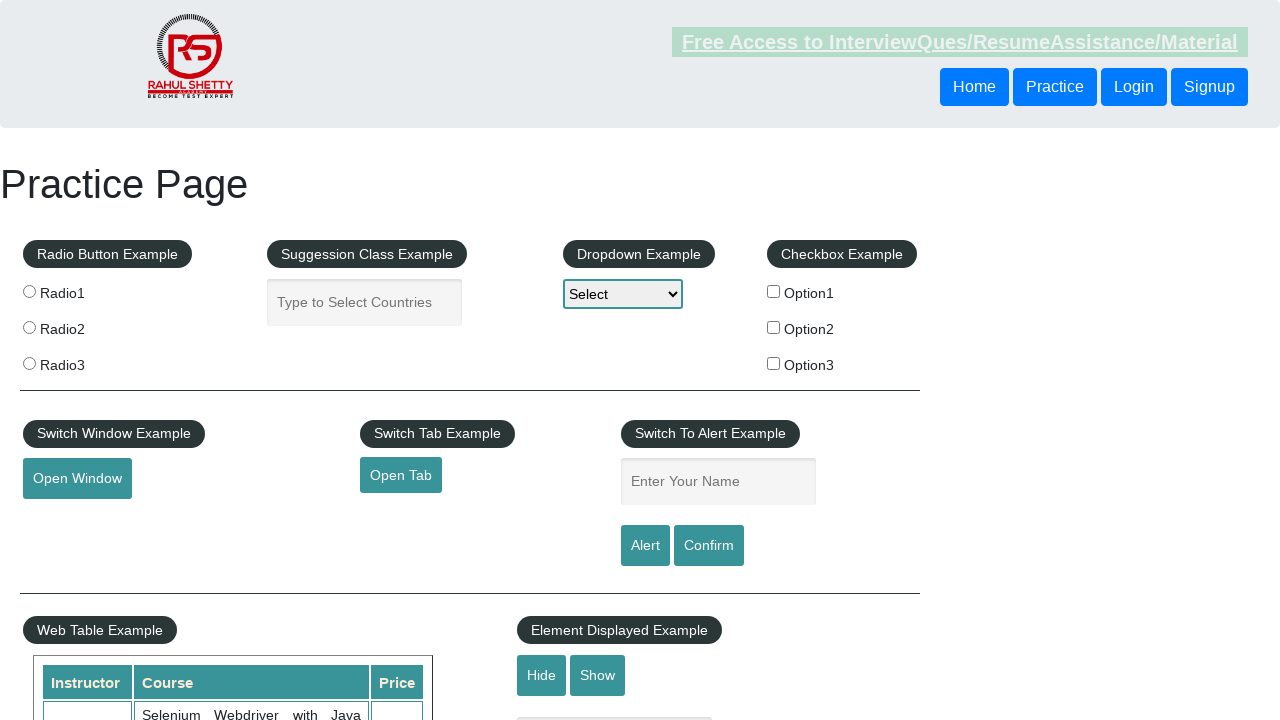

Navigated to AutomationPractice page
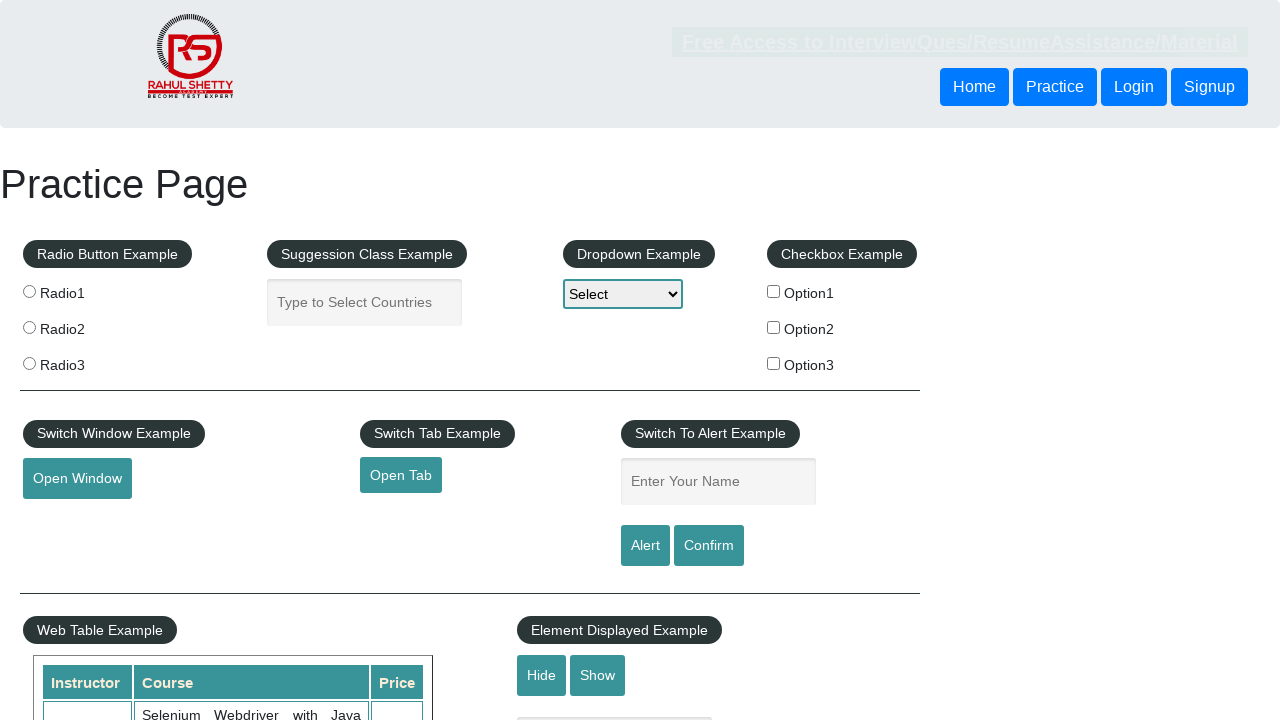

Selected 'option2' from dropdown menu using value attribute on select[name='dropdown-class-example']
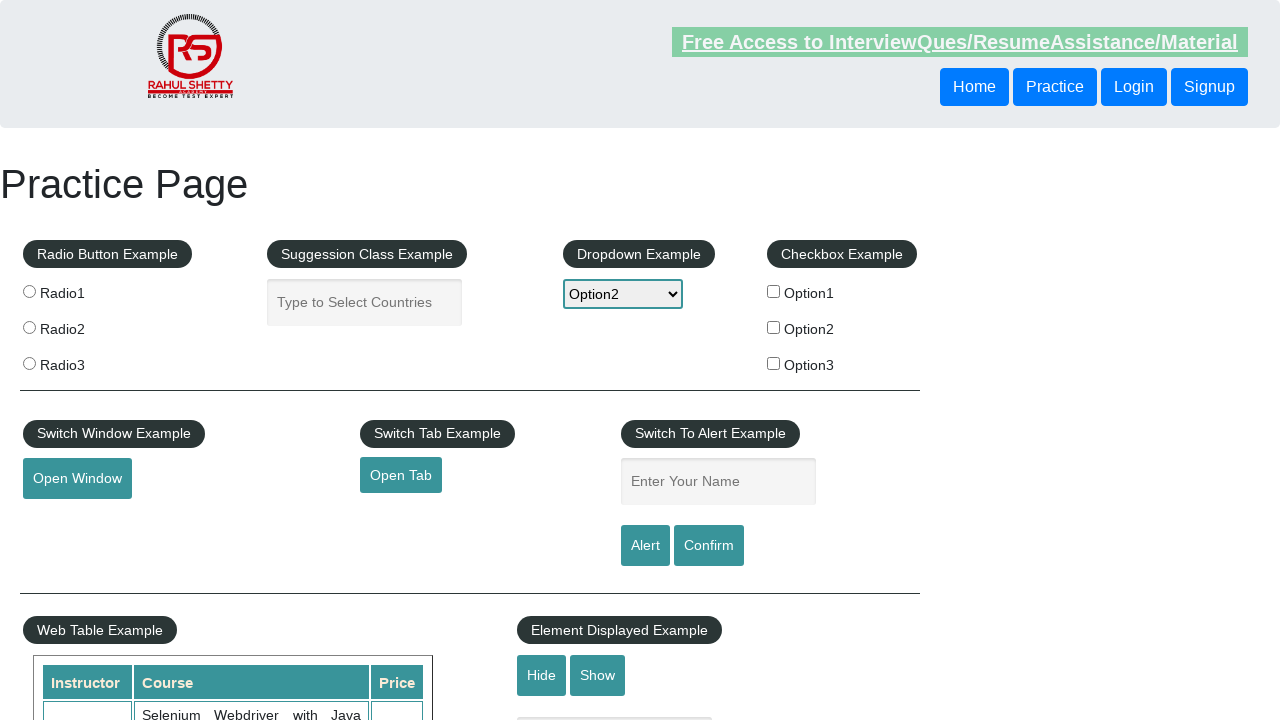

Waited 1 second to verify dropdown selection
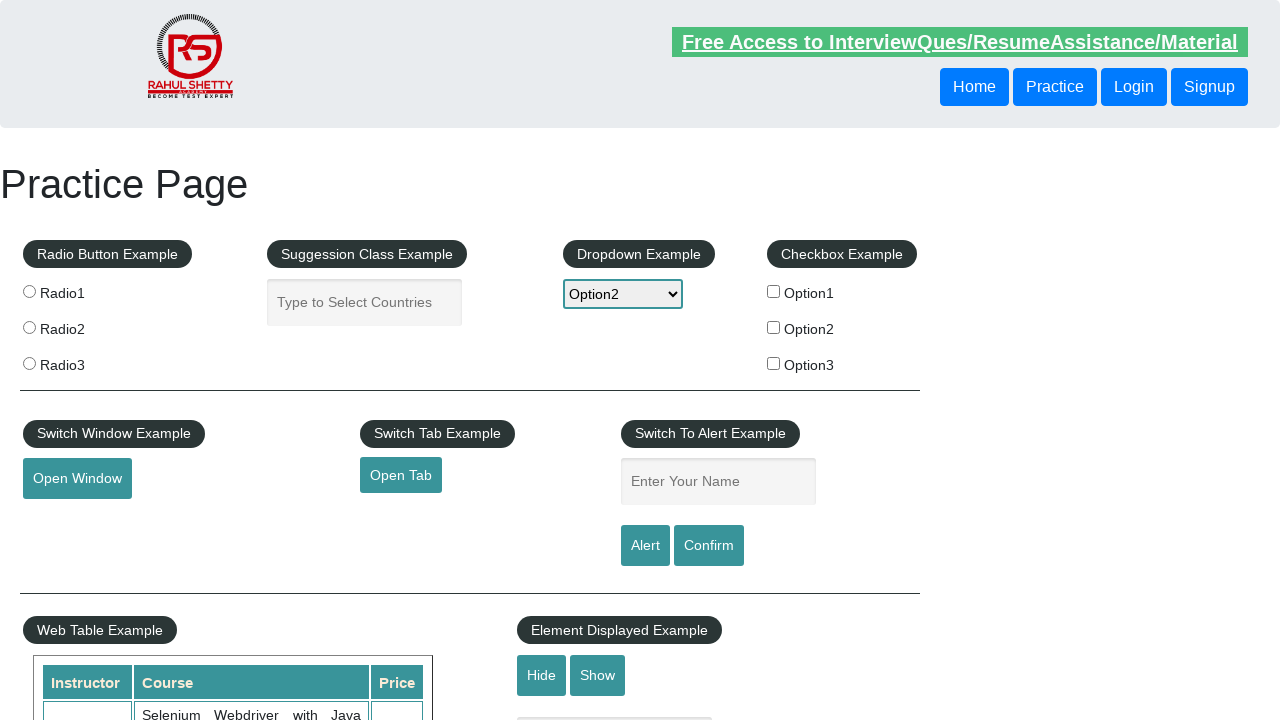

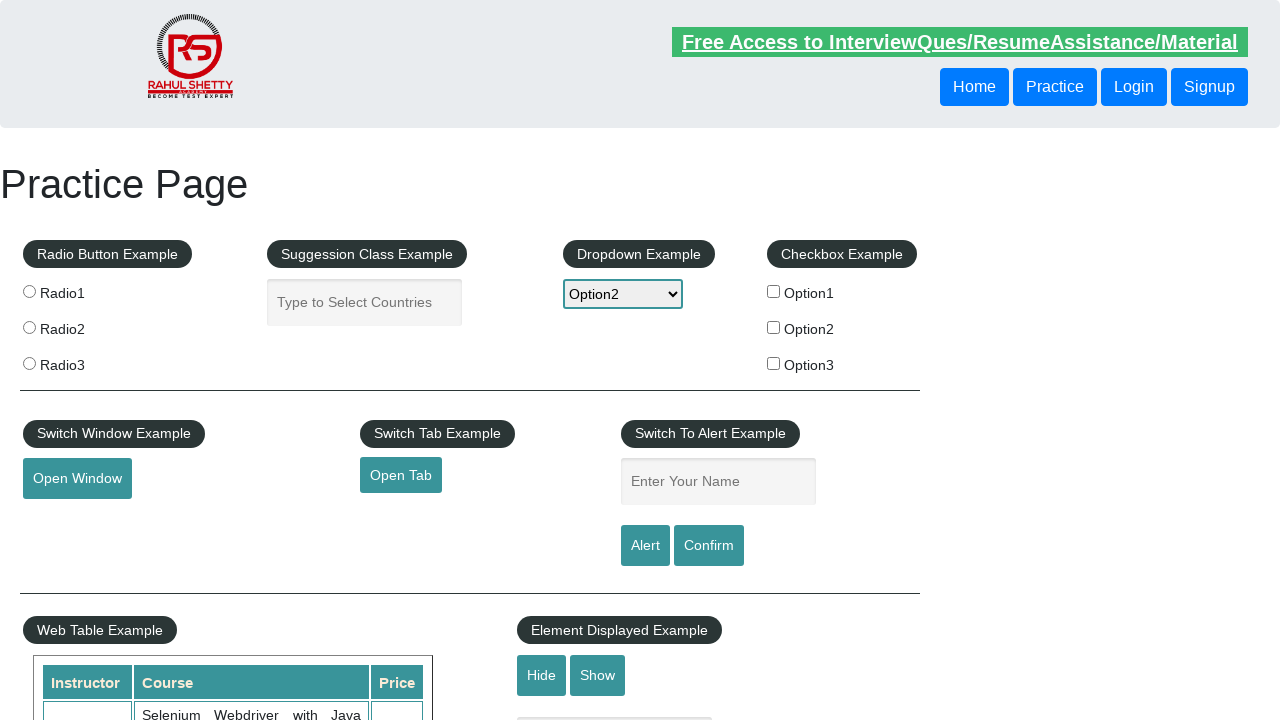